Navigates to a practice automation page, scrolls down to a table element, and interacts with table rows and cells to verify table structure

Starting URL: https://www.rahulshettyacademy.com/AutomationPractice/

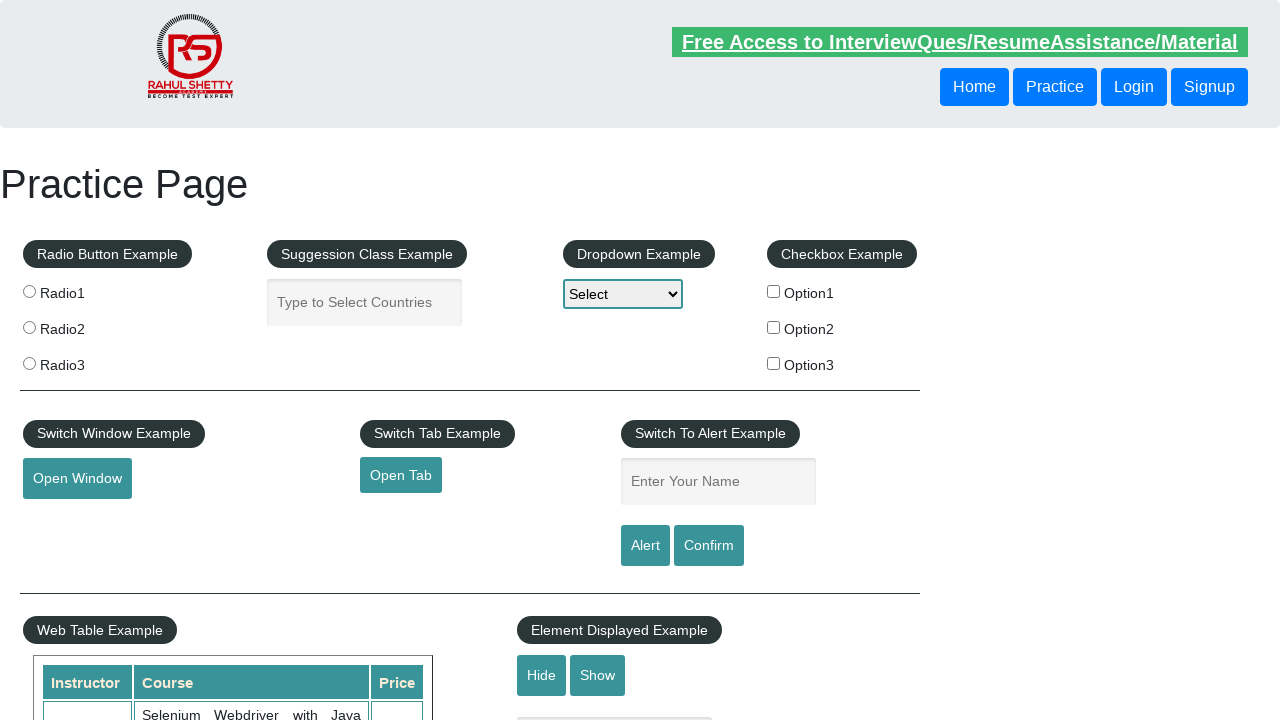

Scrolled down 500px to make table visible
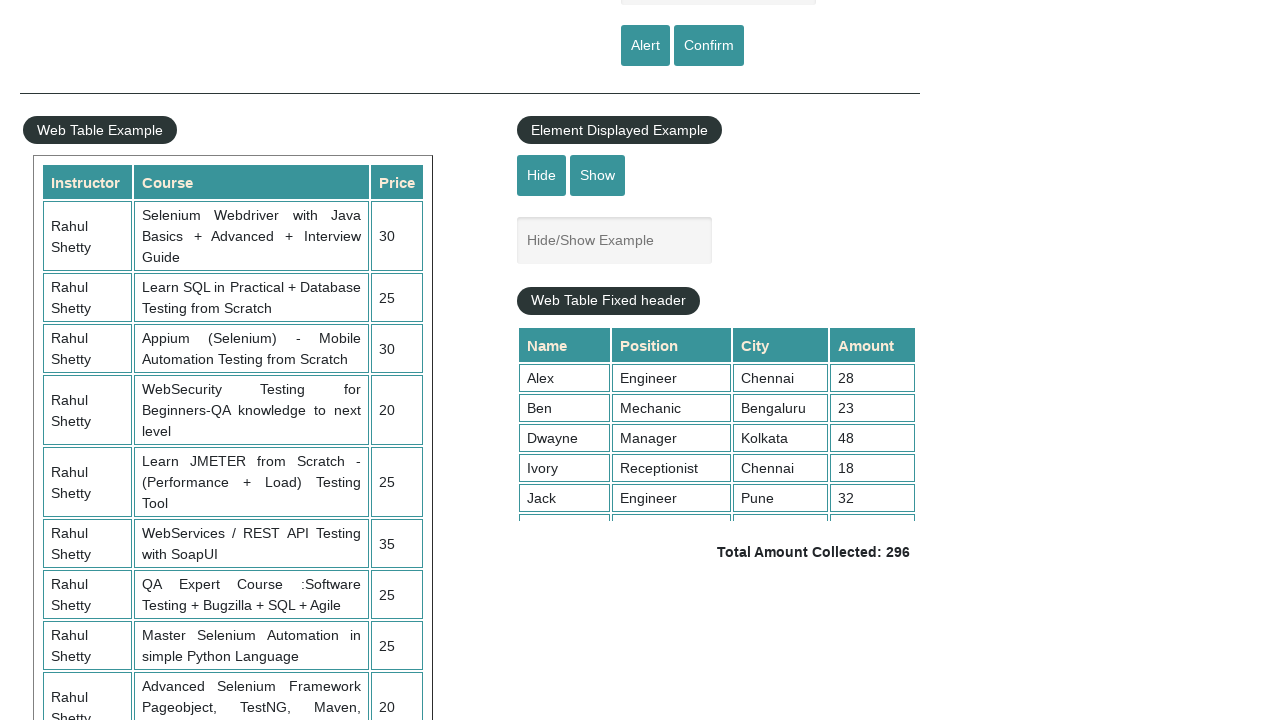

Table element with id 'product' is now visible
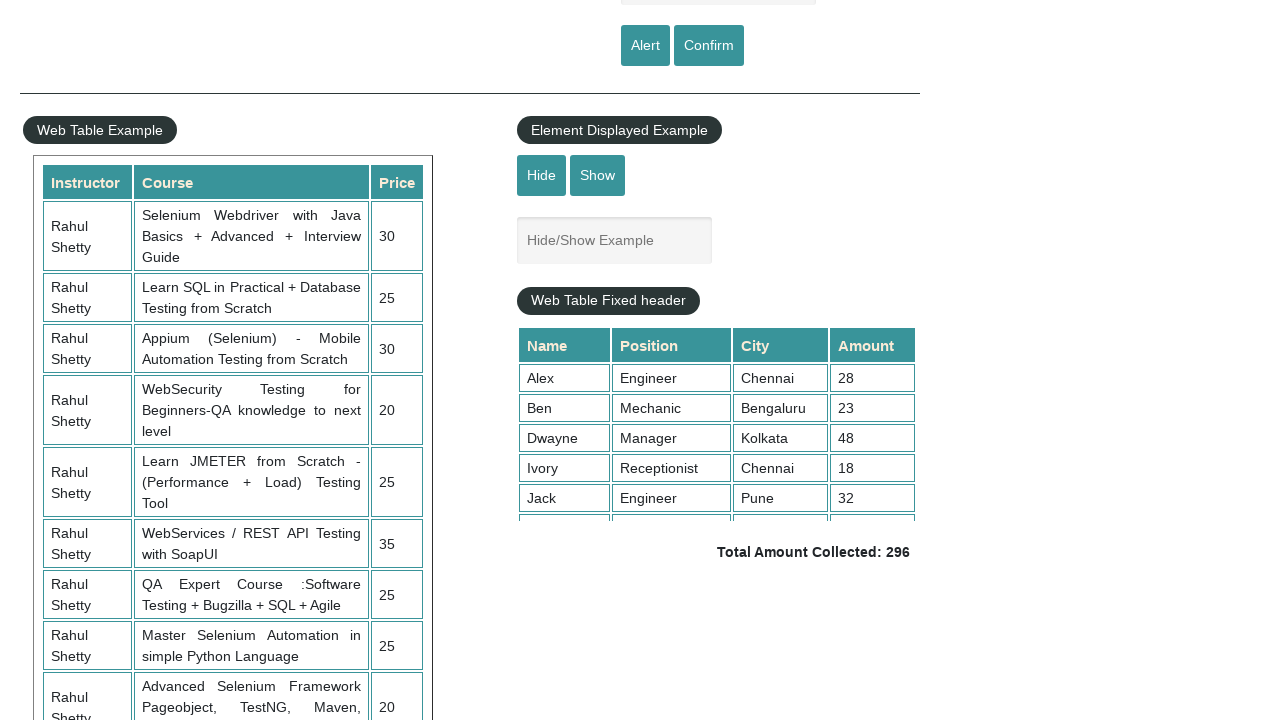

First table row is available
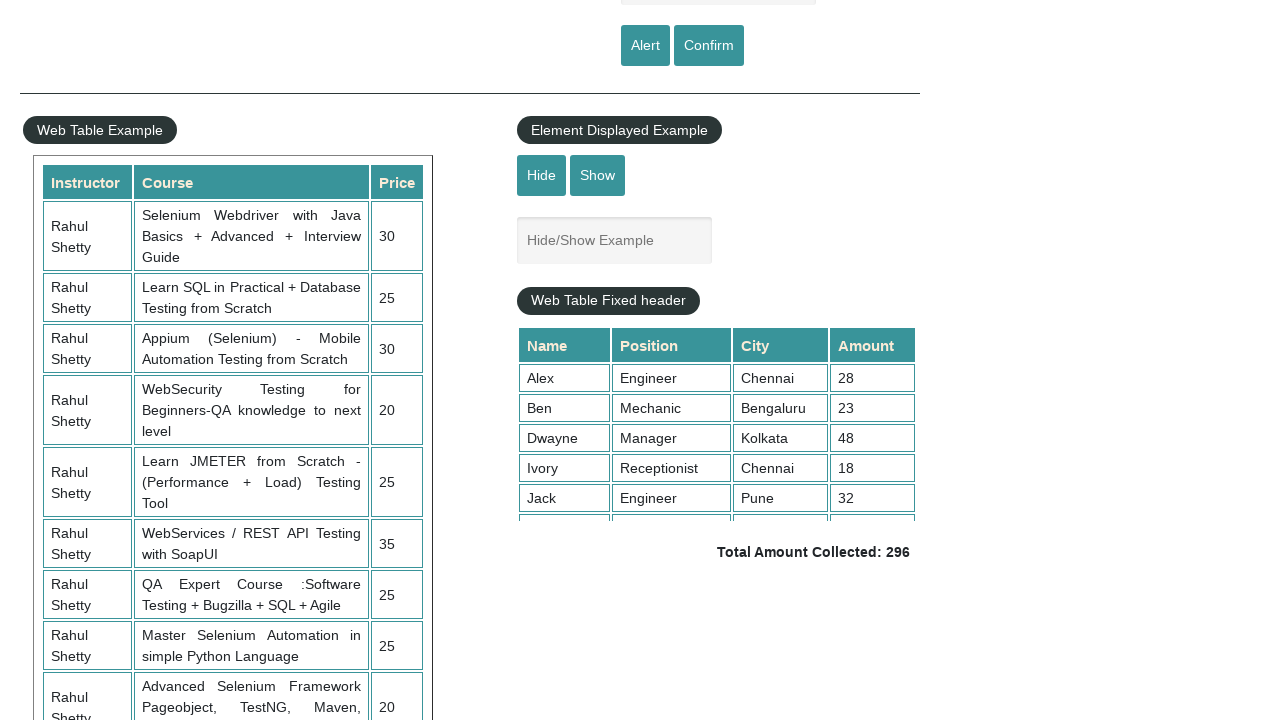

First table header cell is available in the first row
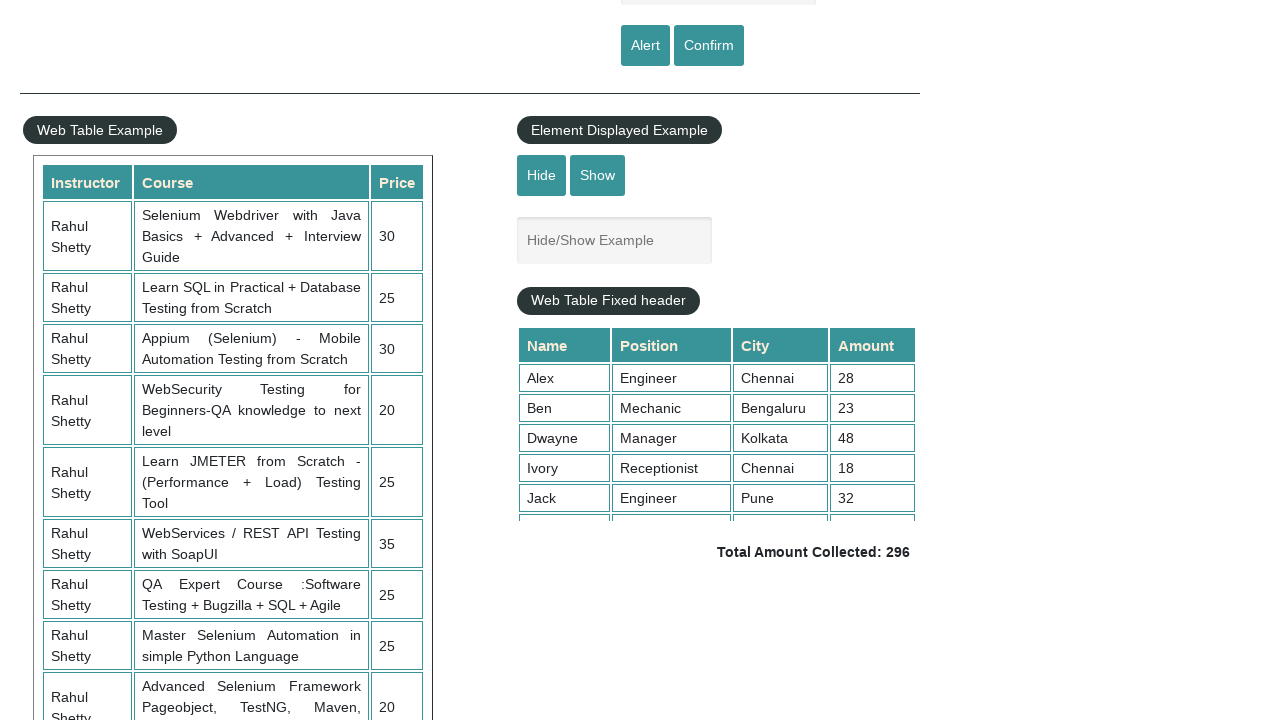

First data cell in the second table row is available
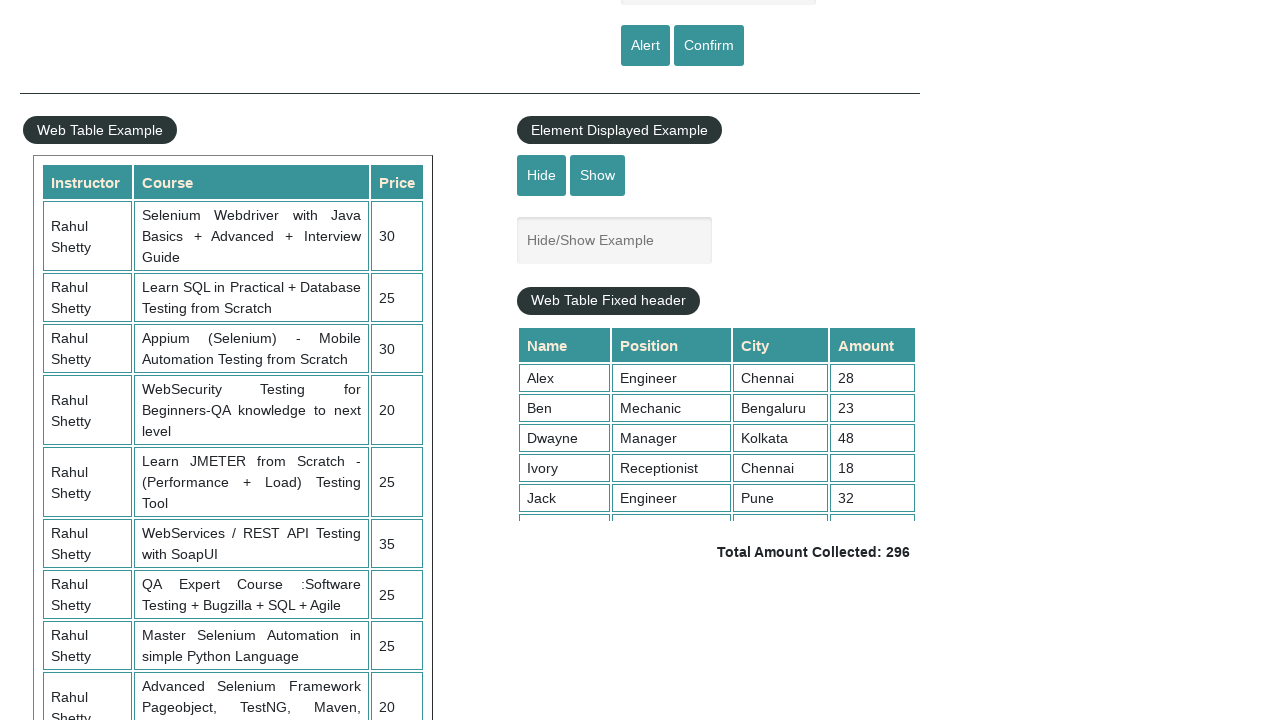

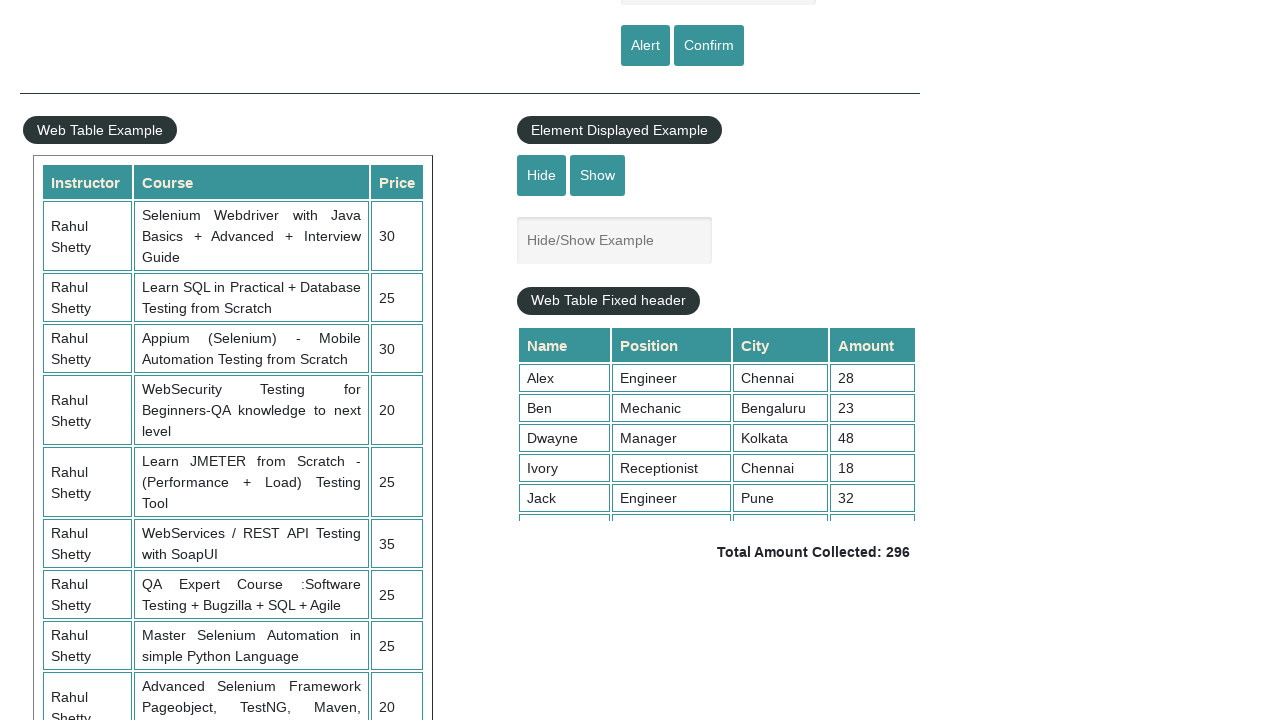